Tests window and tab handling functionality by opening new windows/tabs, switching between them, filling forms, and handling alerts

Starting URL: https://www.hyrtutorials.com/p/window-handles-practice.html

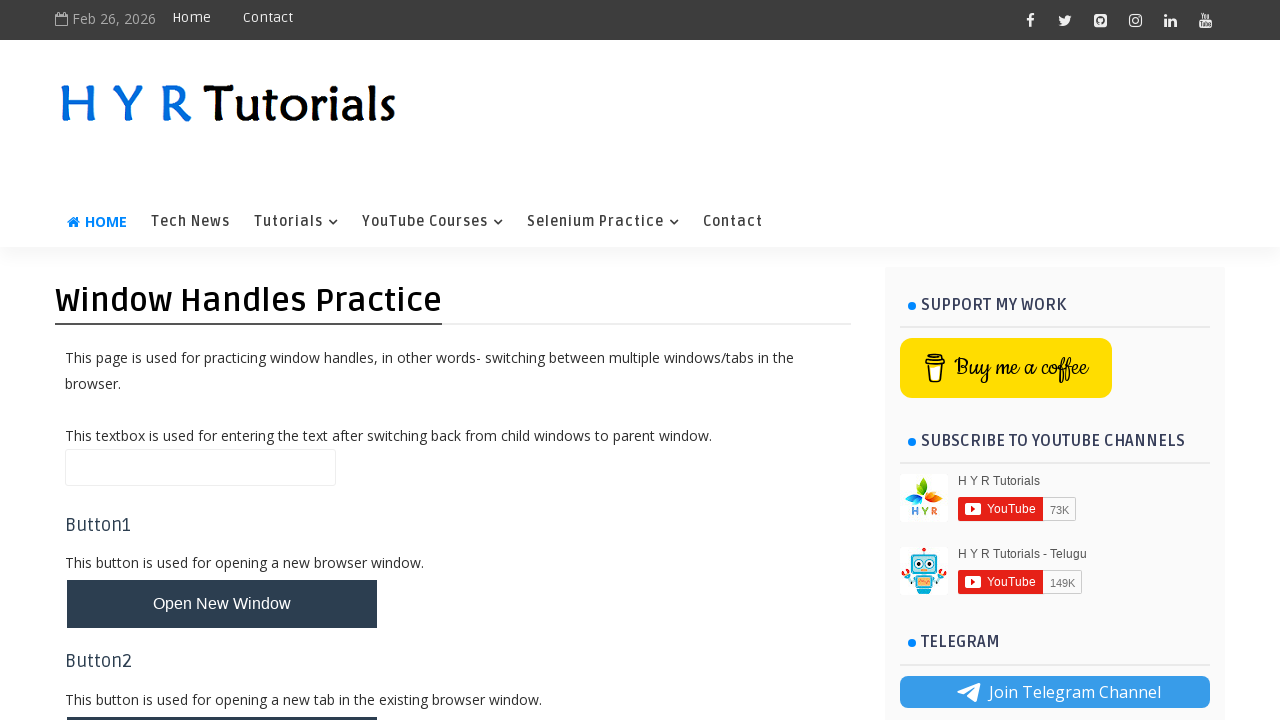

Stored reference to main window/page
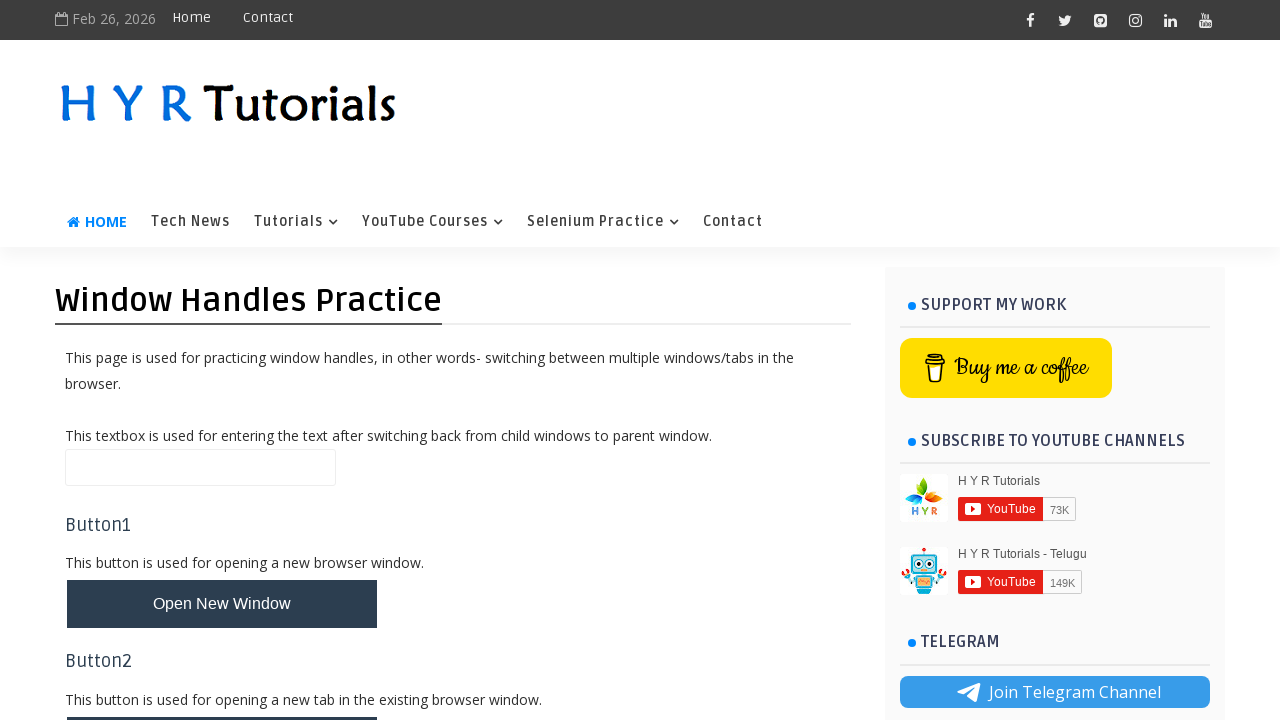

Clicked button to open new window at (222, 604) on #newWindowBtn
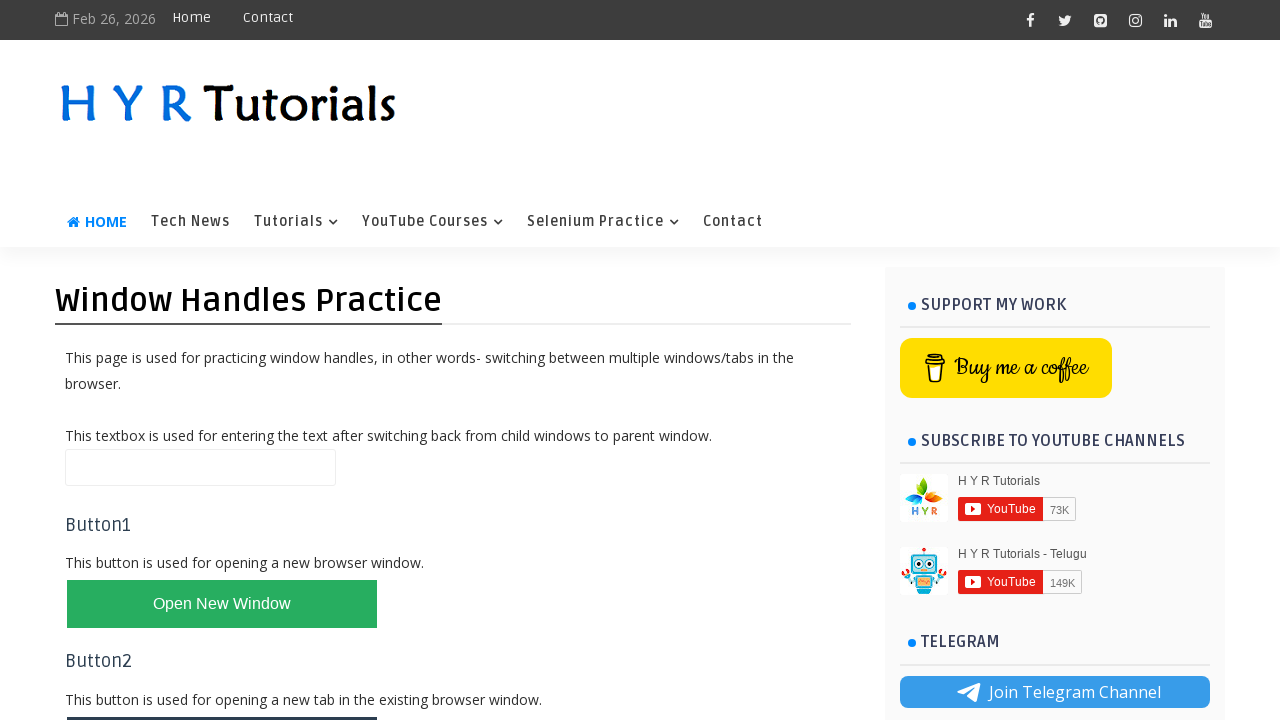

Waited for new window to open (1000ms timeout)
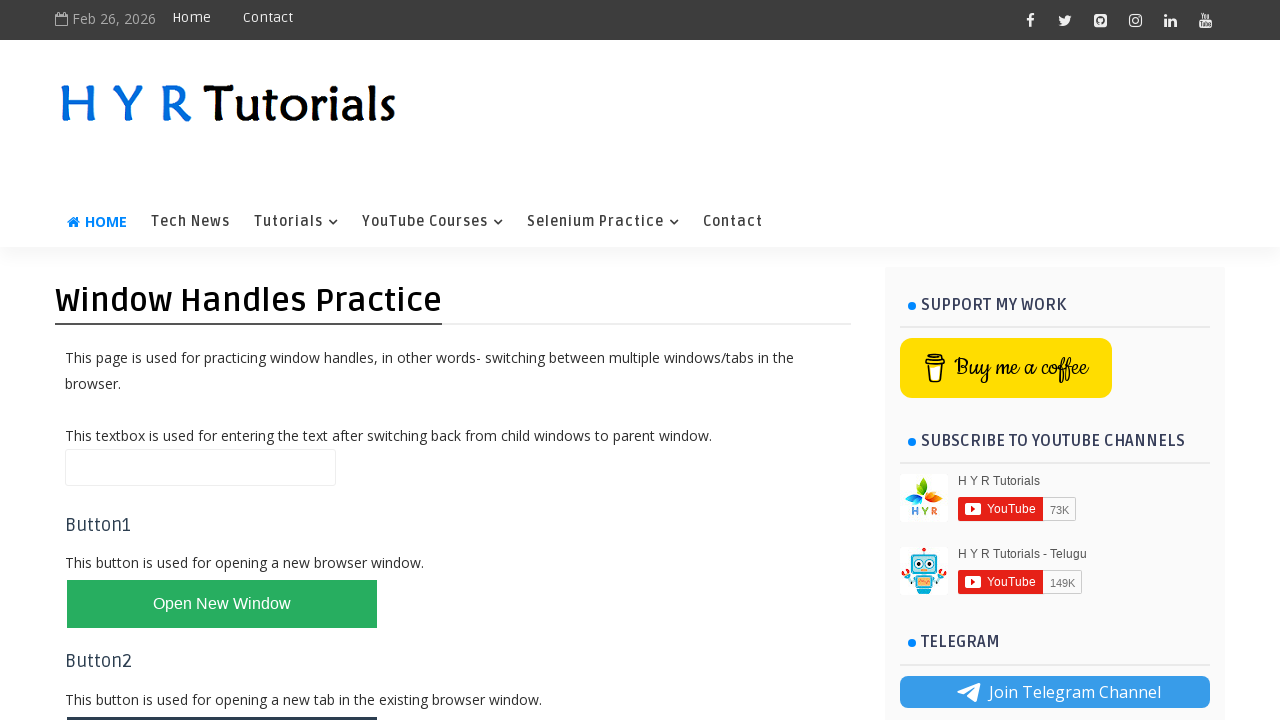

Retrieved list of all open pages/windows
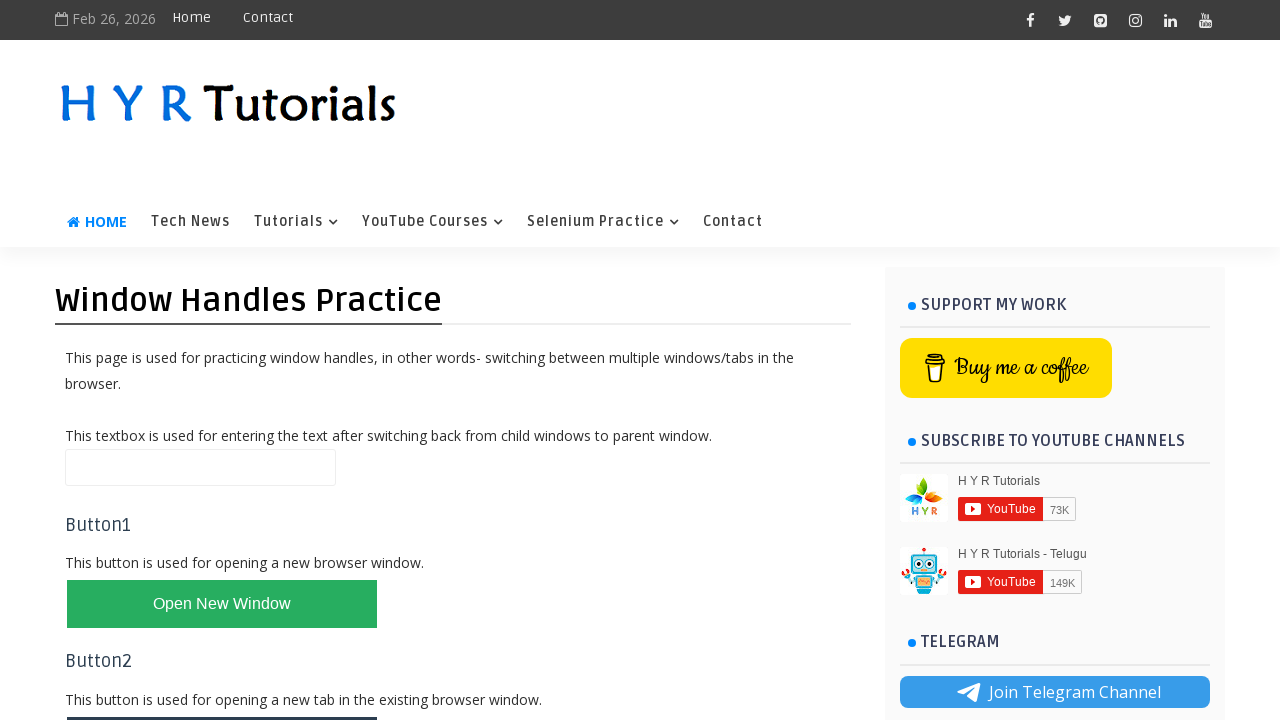

Filled firstName field with 'saritha' in new window on #firstName
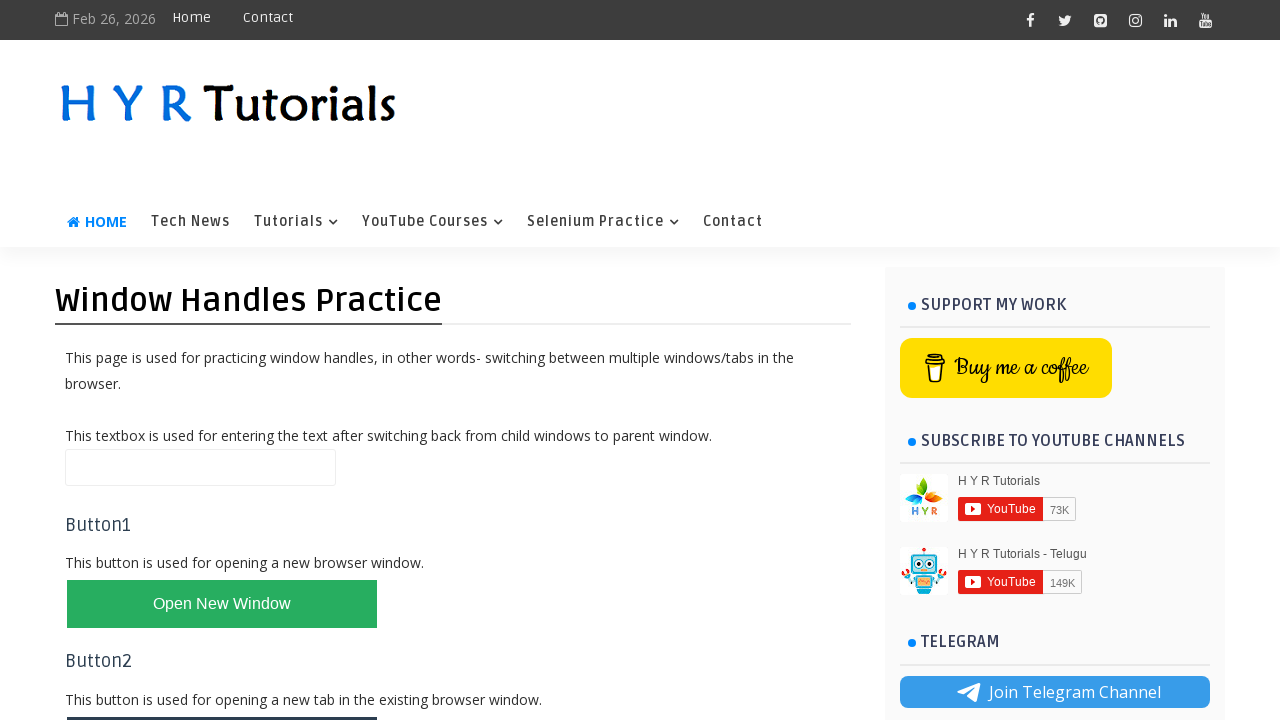

Closed the new window
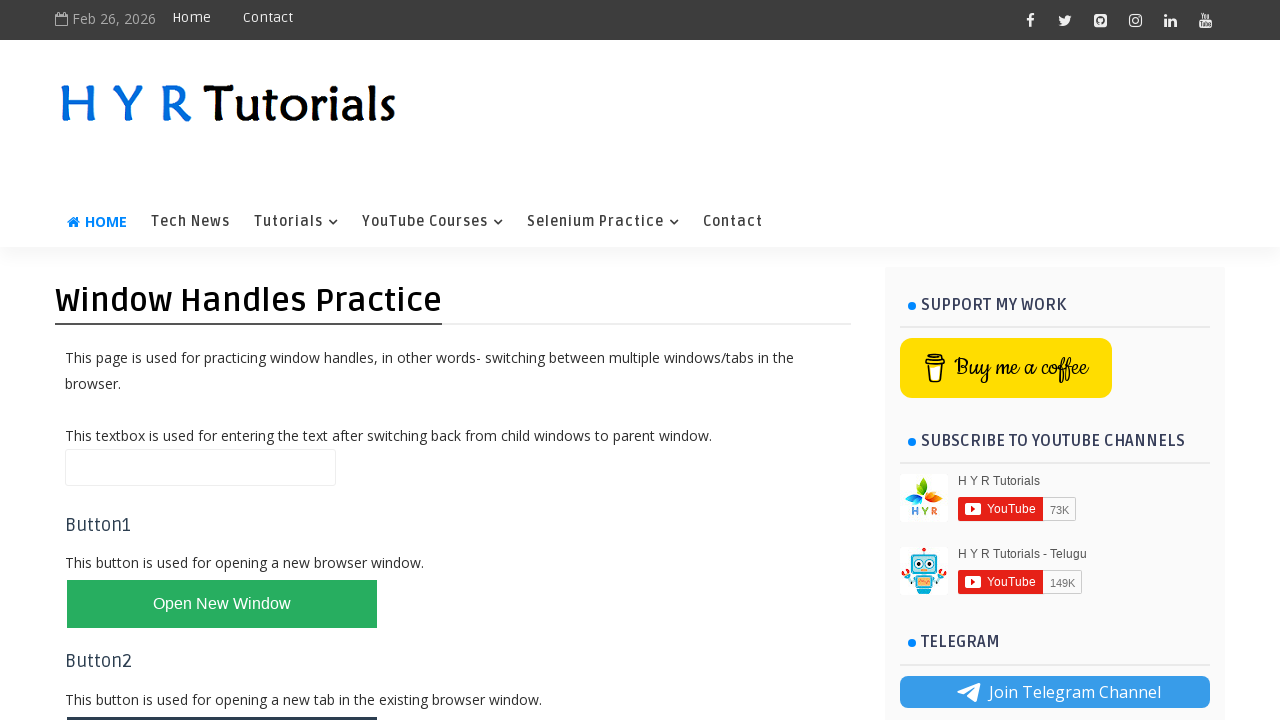

Filled name field with 'Aila' in main window on #name
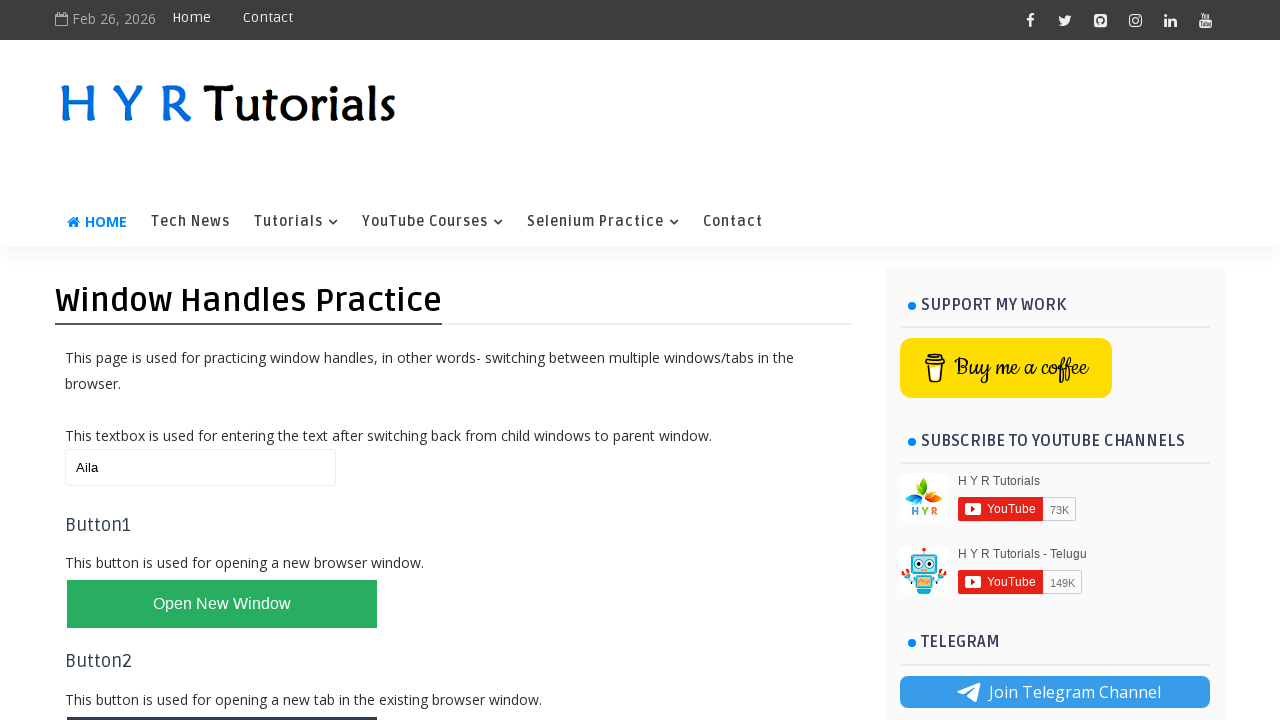

Cleared the name field in main window on #name
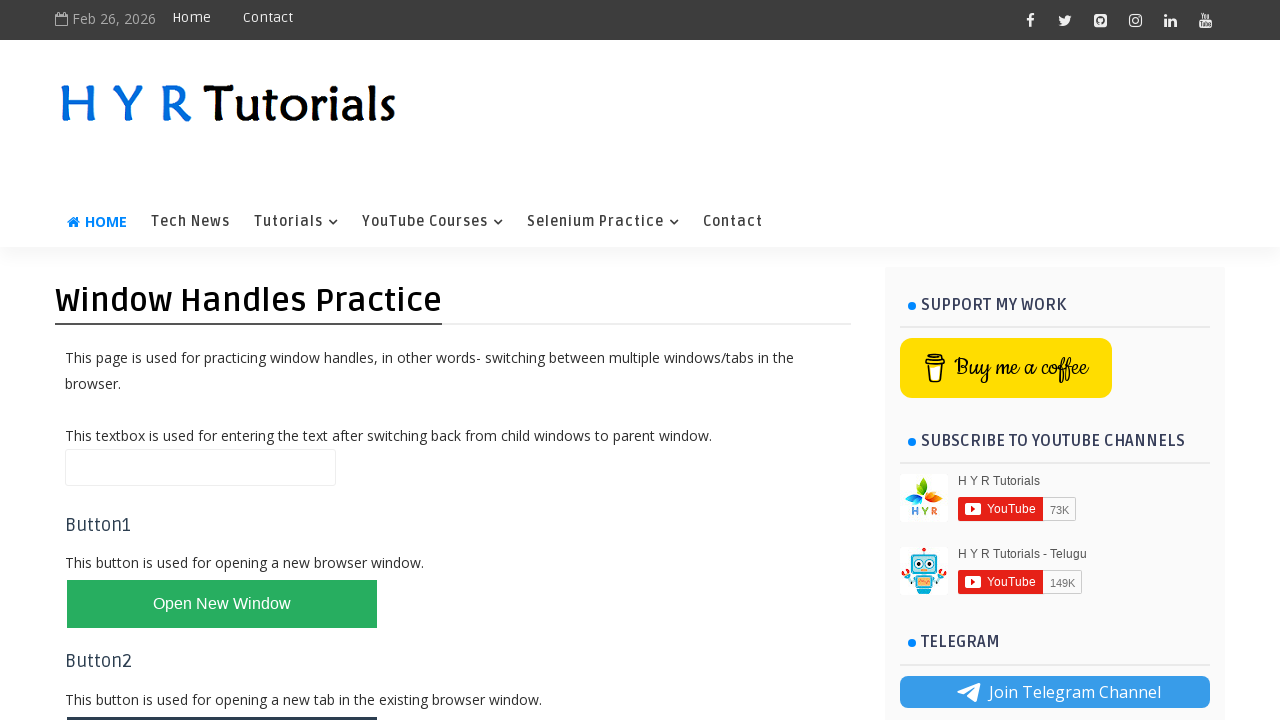

Clicked button to open new tab at (222, 696) on #newTabBtn
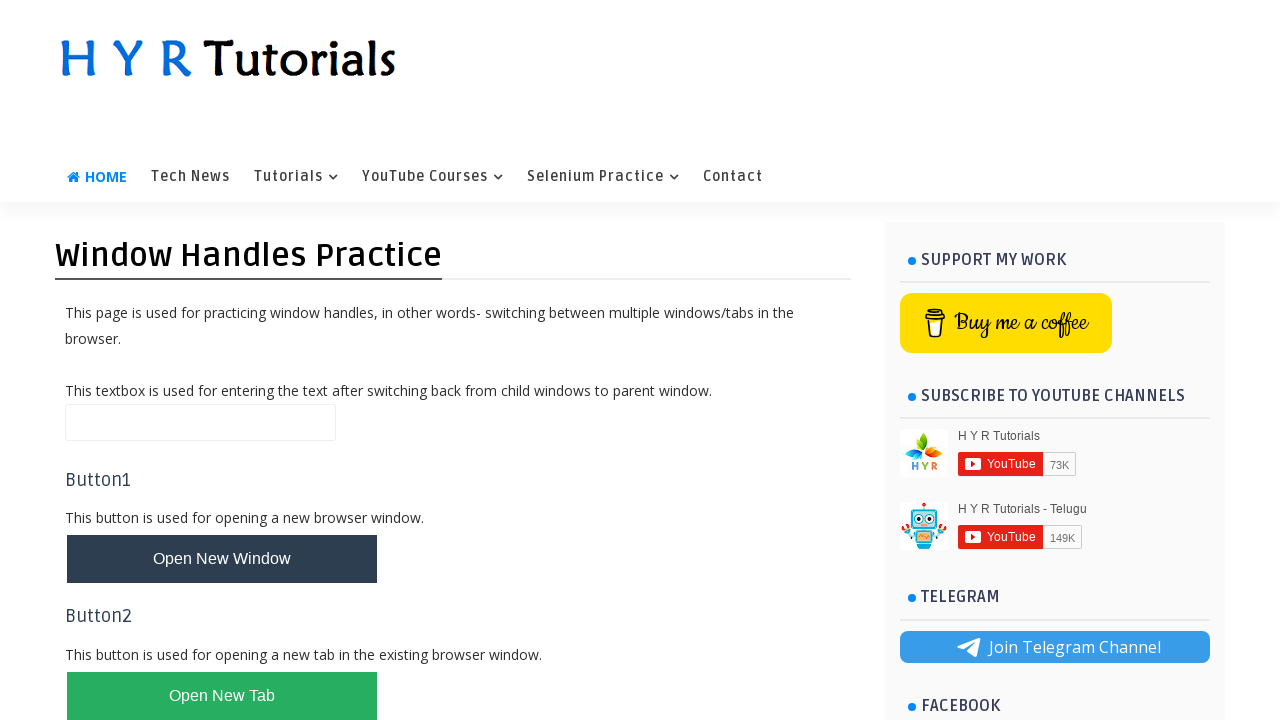

Waited for new tab to open (1000ms timeout)
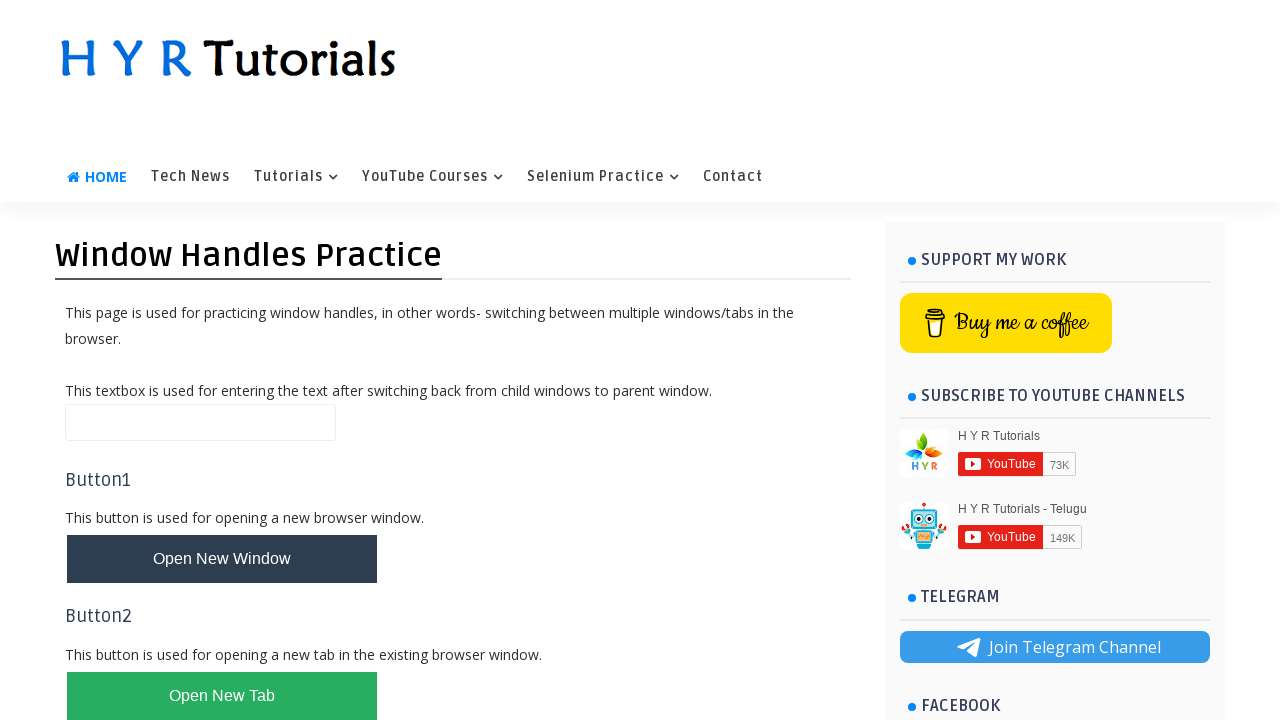

Retrieved updated list of all open pages/tabs
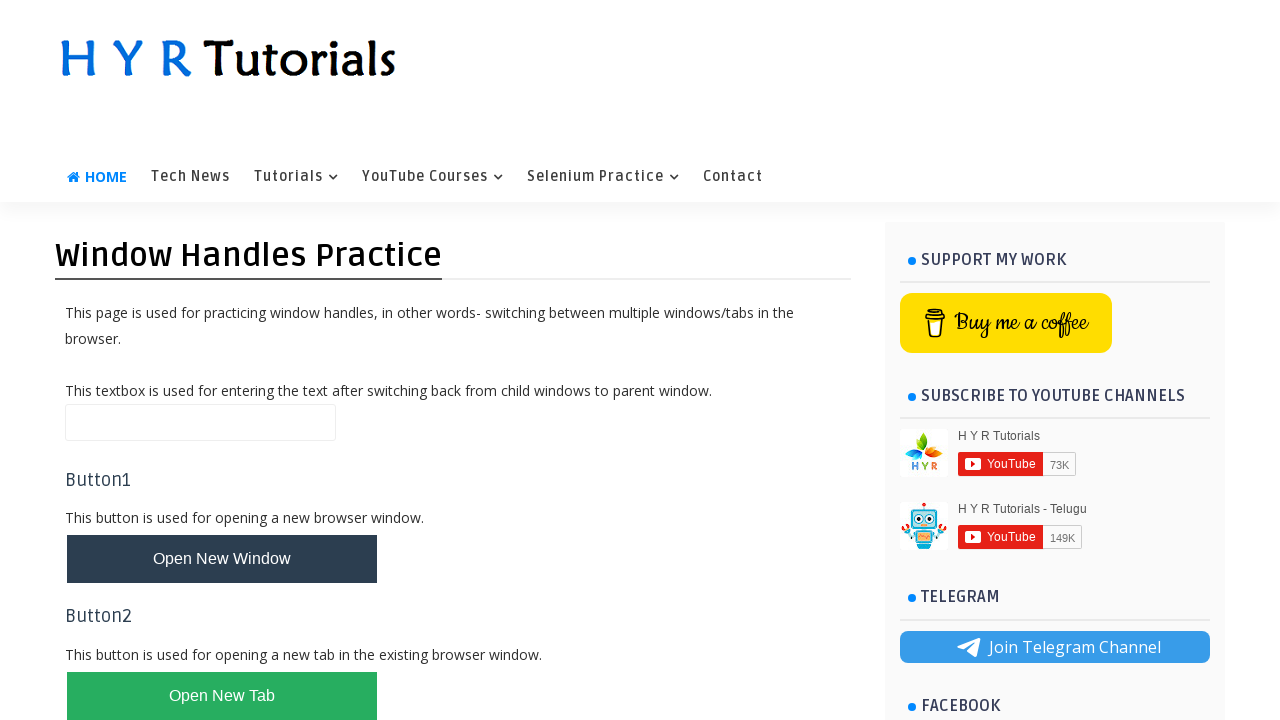

Clicked alert box button in new tab at (114, 494) on #alertBox
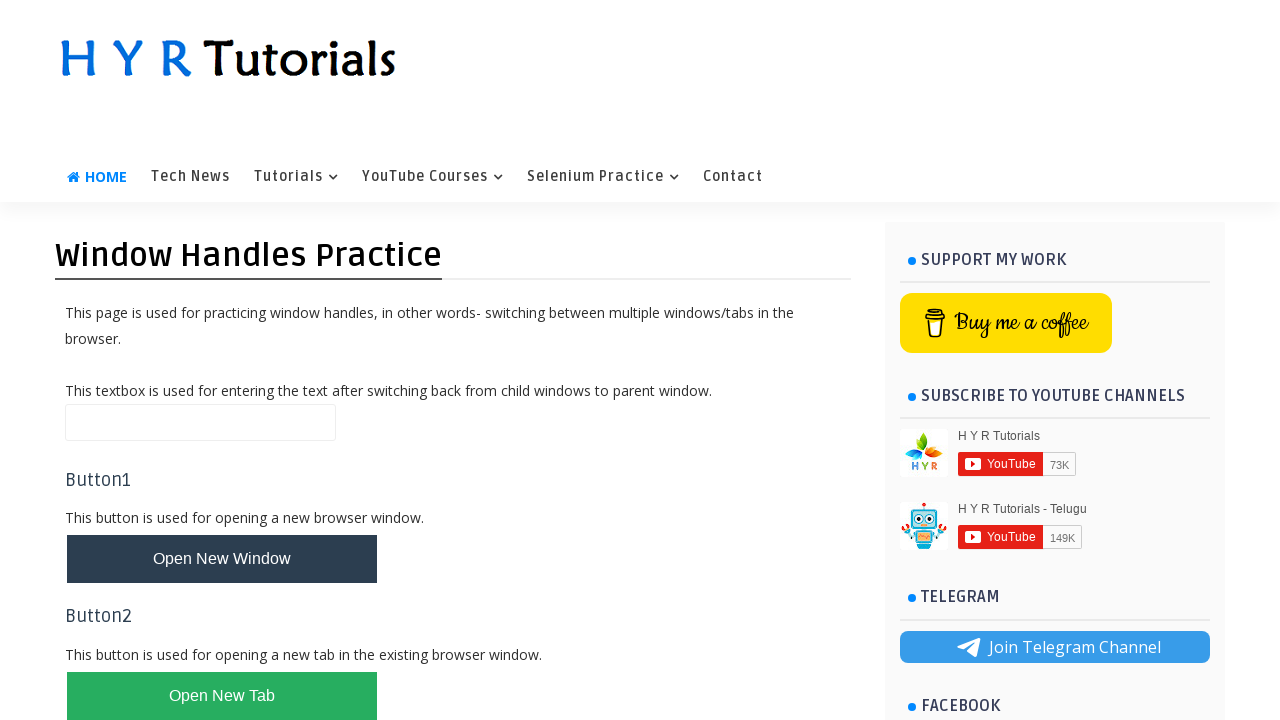

Set up dialog handler to accept alerts in new tab
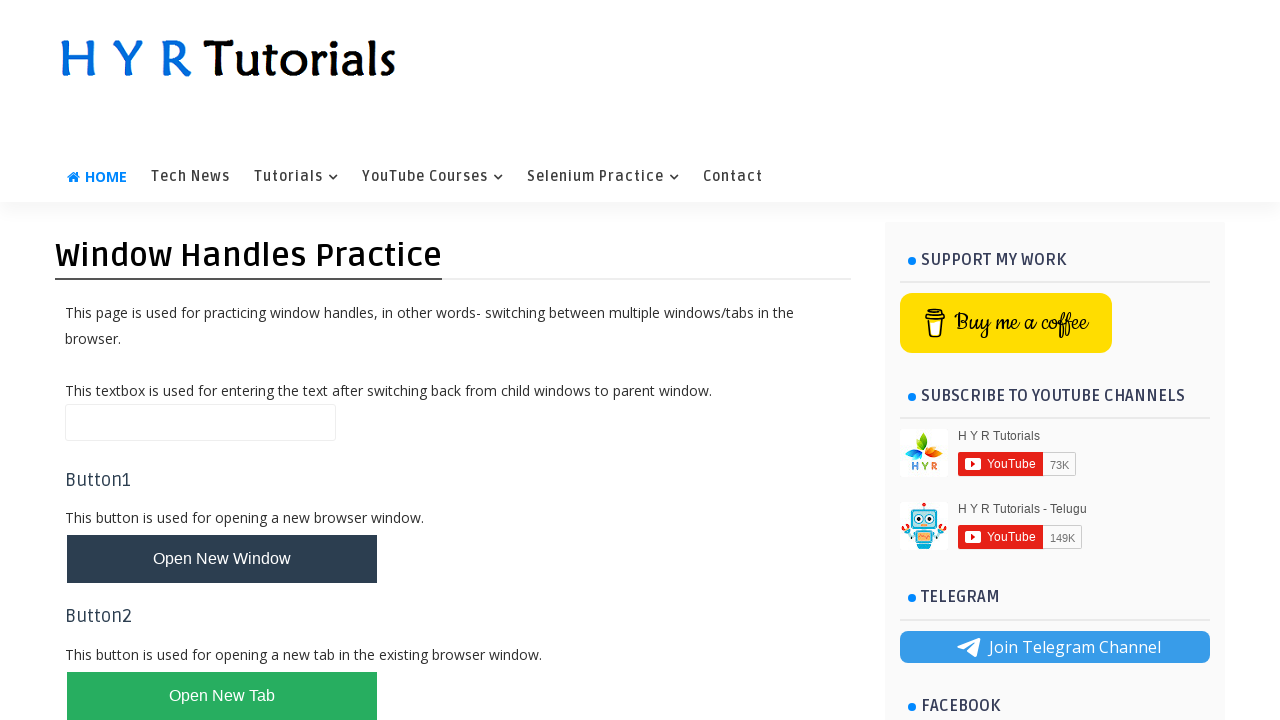

Closed the new tab
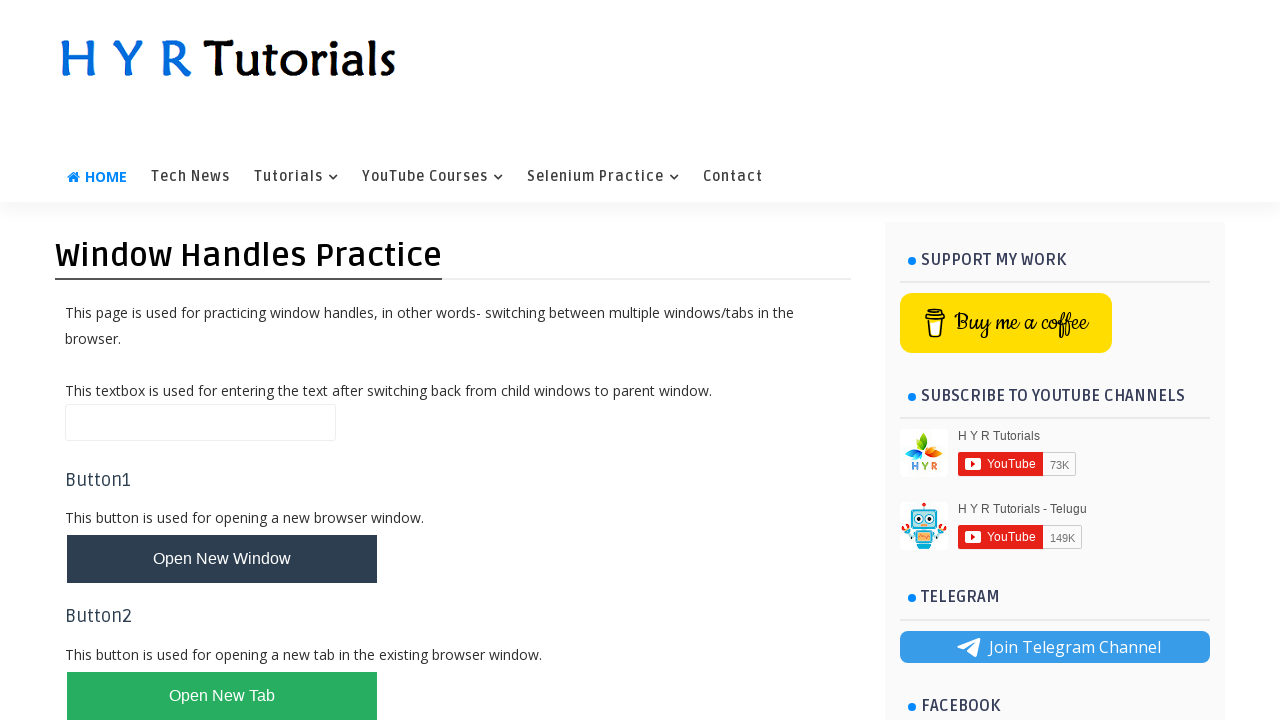

Filled name field with 'Aila' in main window again on #name
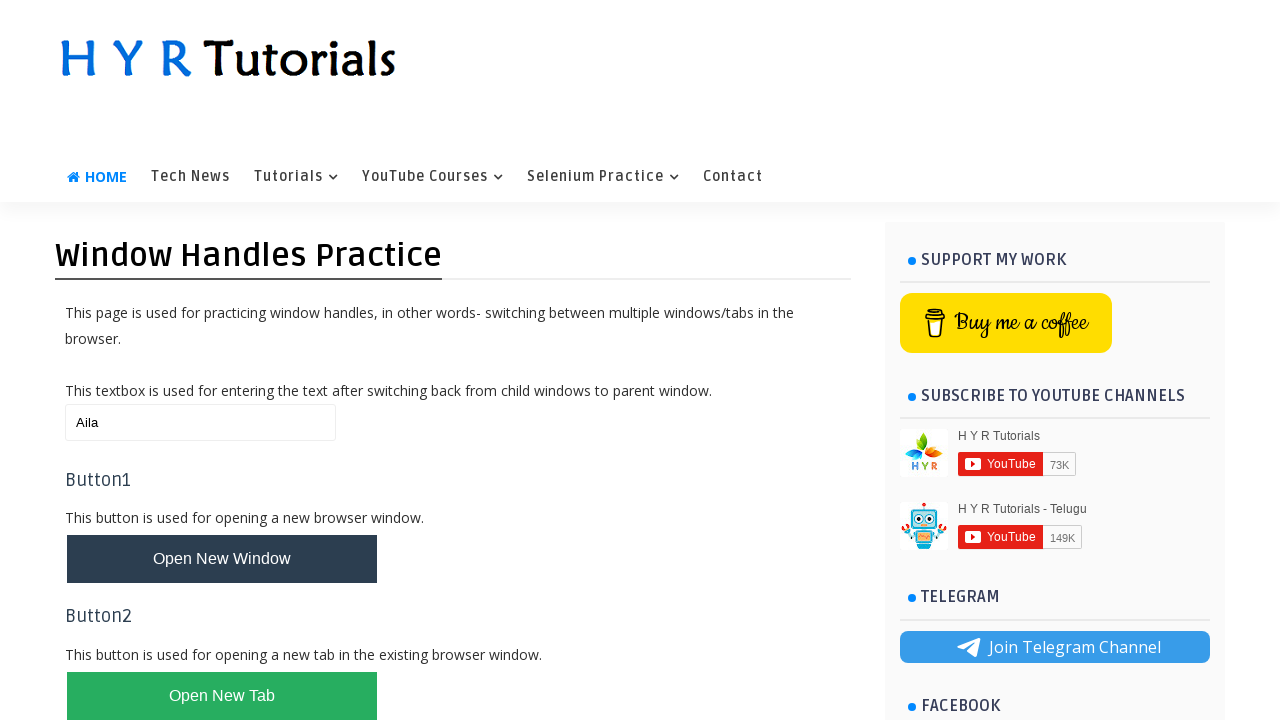

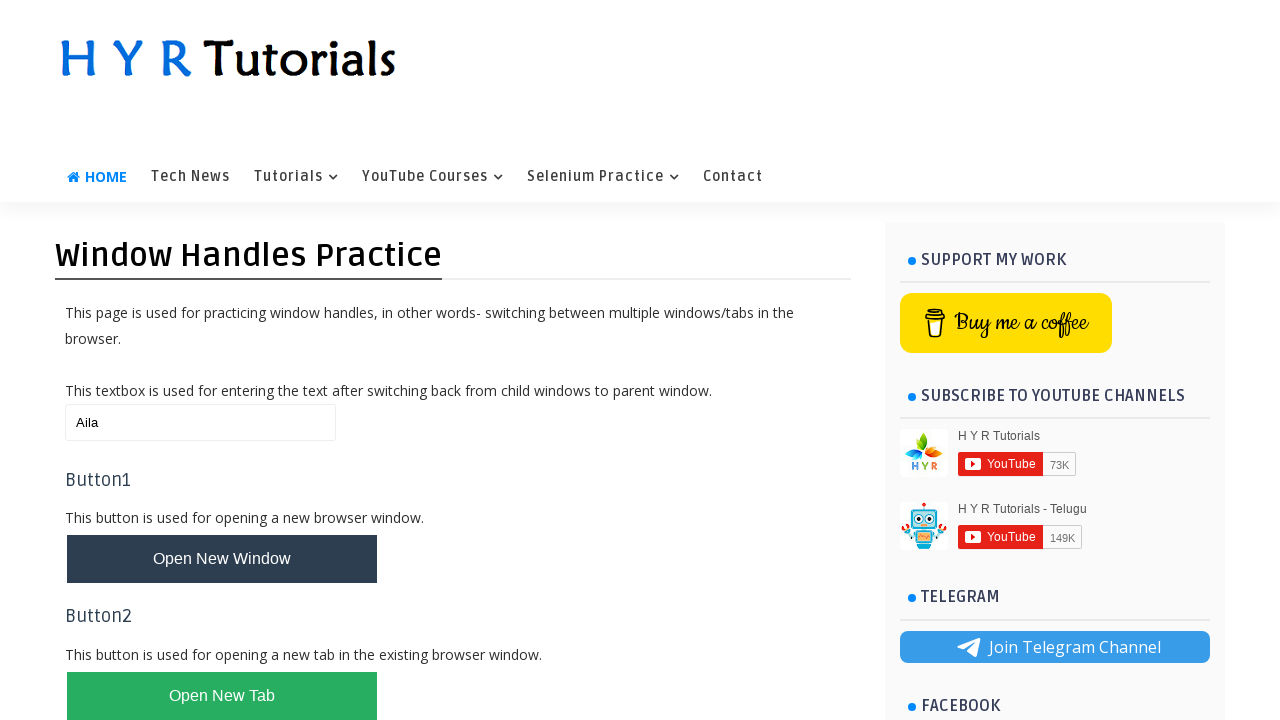